Tests JavaScript alert popup by clicking the alert button and accepting the alert dialog

Starting URL: https://the-internet.herokuapp.com/javascript_alerts

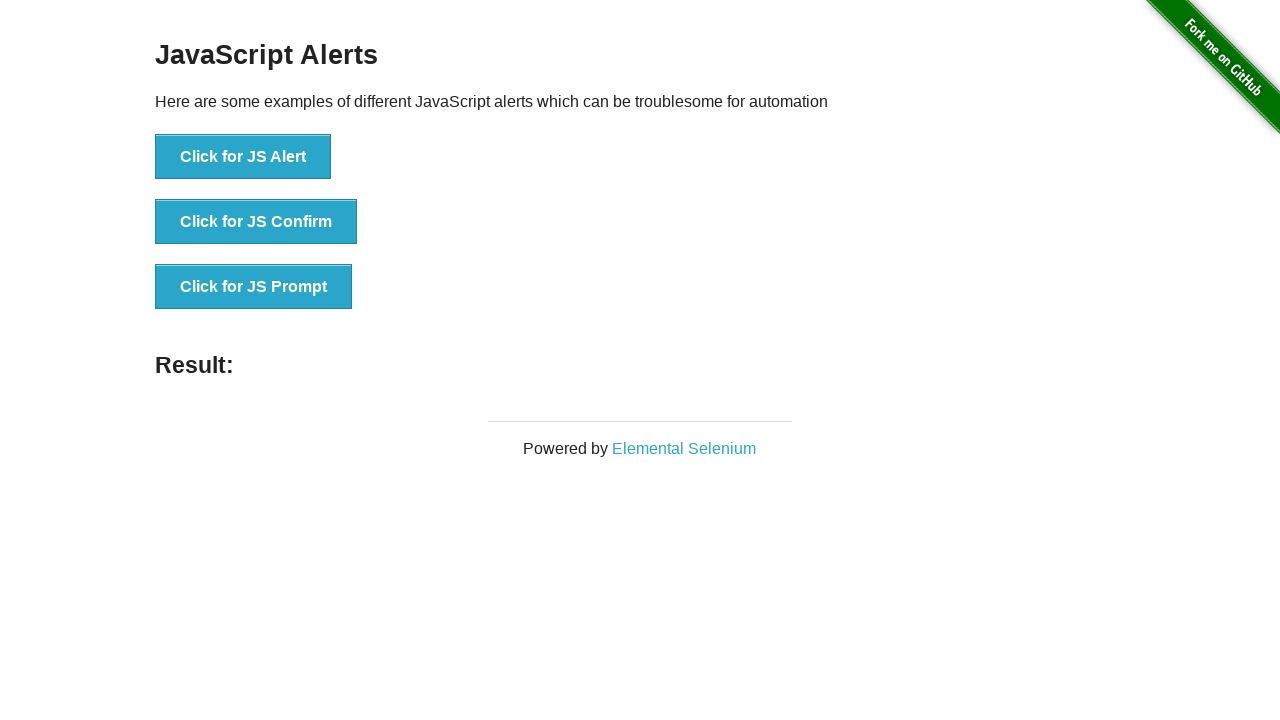

Clicked the JavaScript alert button at (243, 157) on xpath=//button[@onclick='jsAlert()']
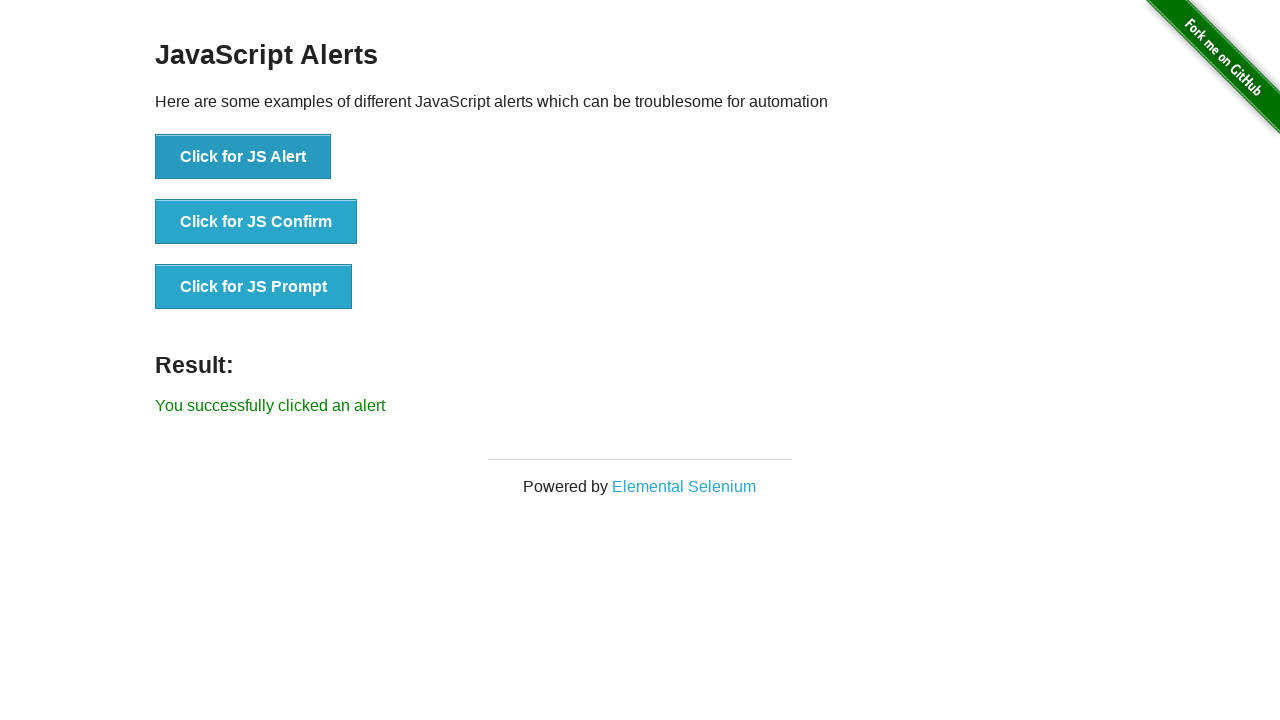

Set up dialog handler and accepted the alert popup
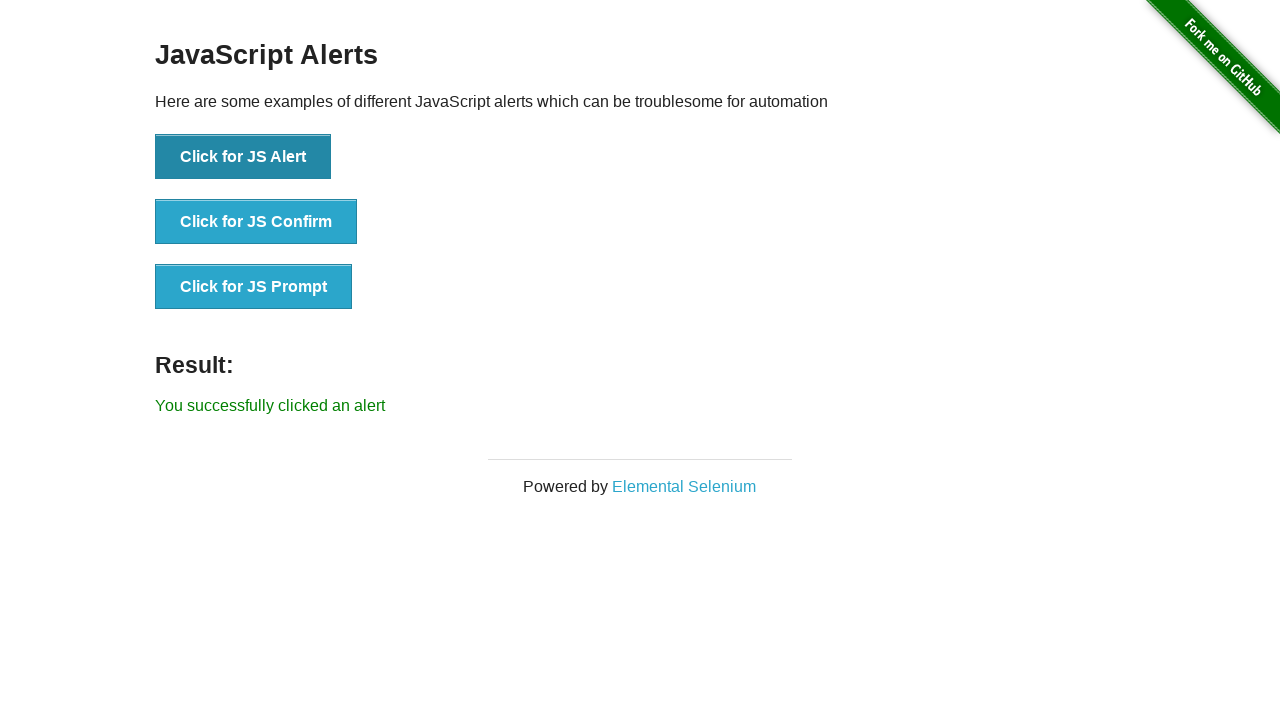

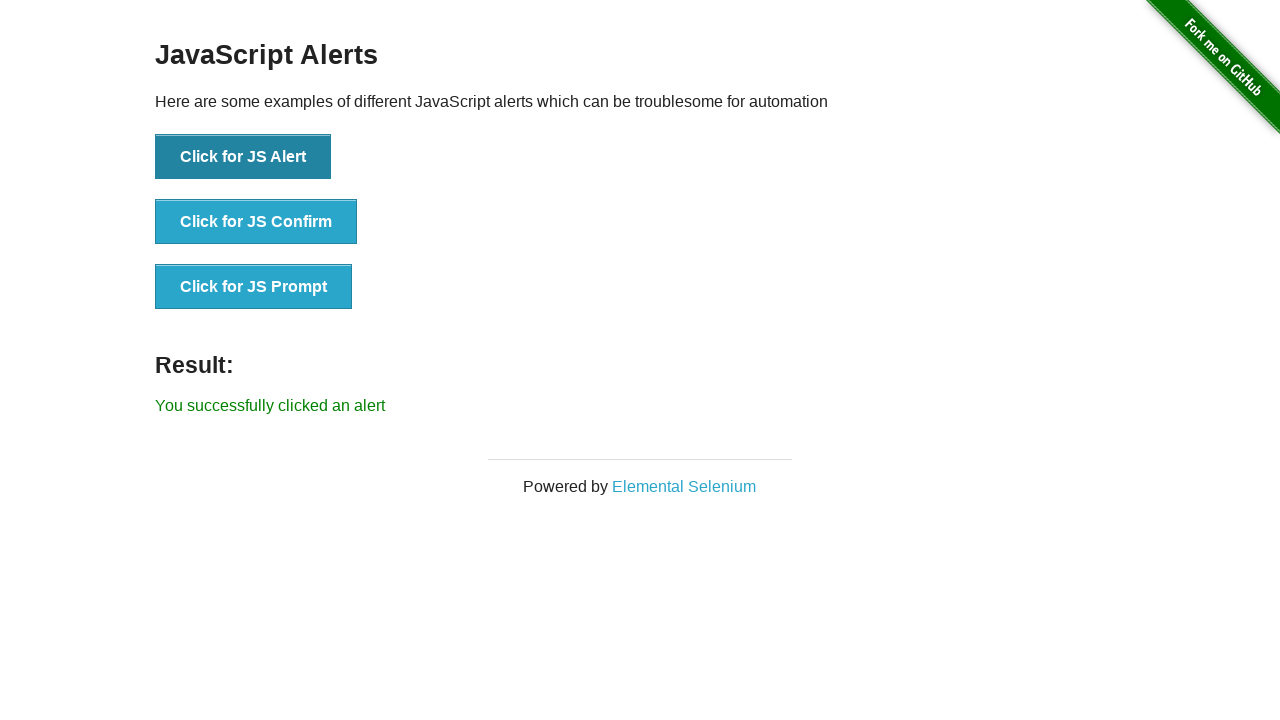